Tests a fake Tinder interface by alternating between clicking like and dislike buttons repeatedly for 5 seconds

Starting URL: https://pablorotten.github.io/fake-tinder/

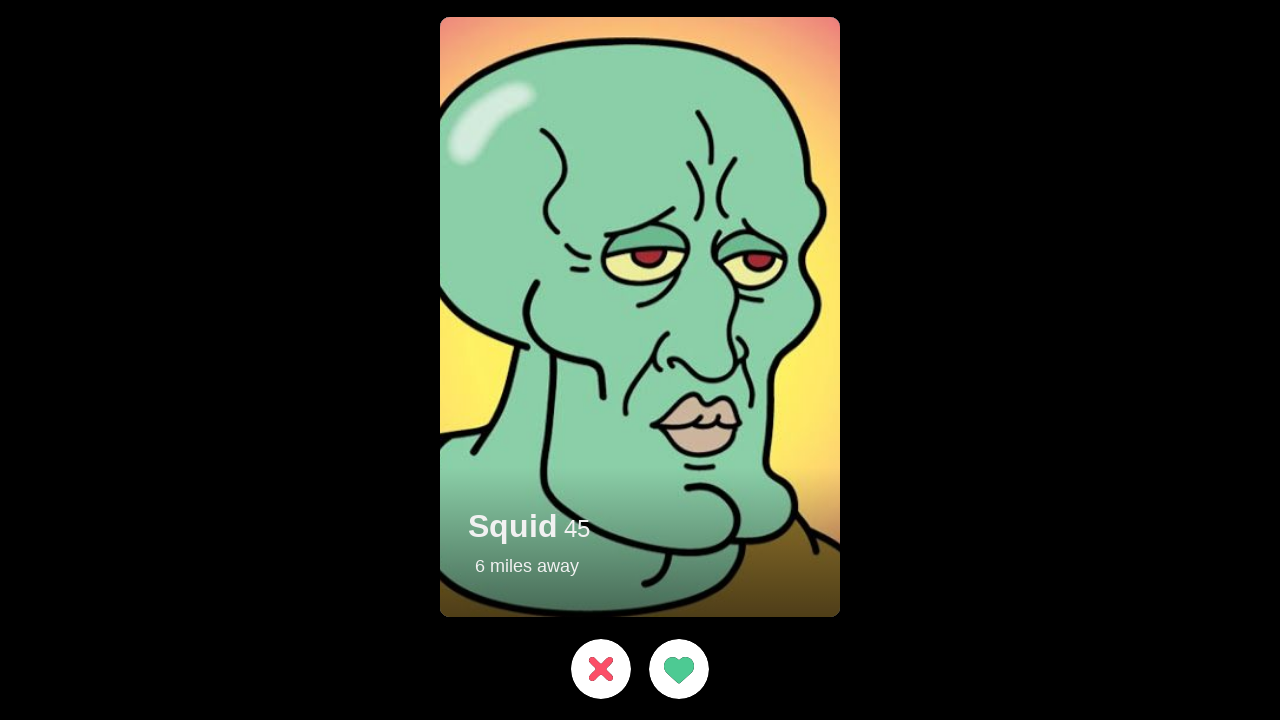

Waited for like button to be available
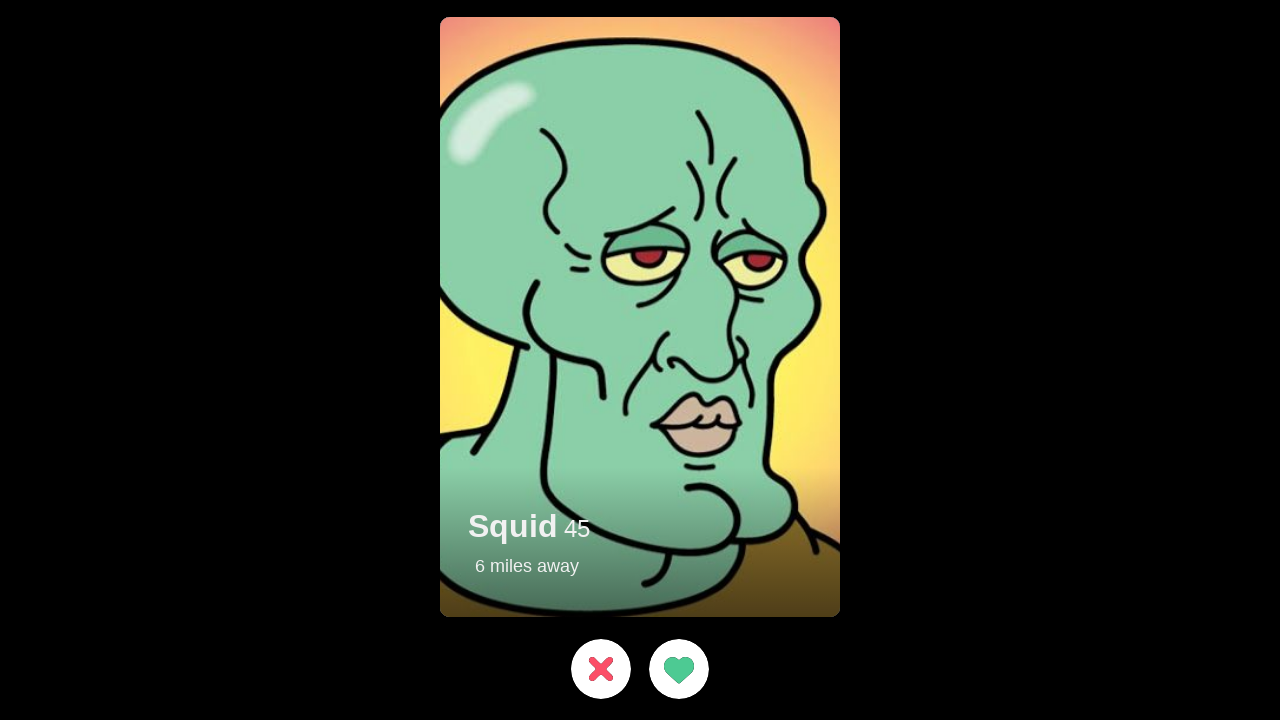

Waited for dislike button to be available
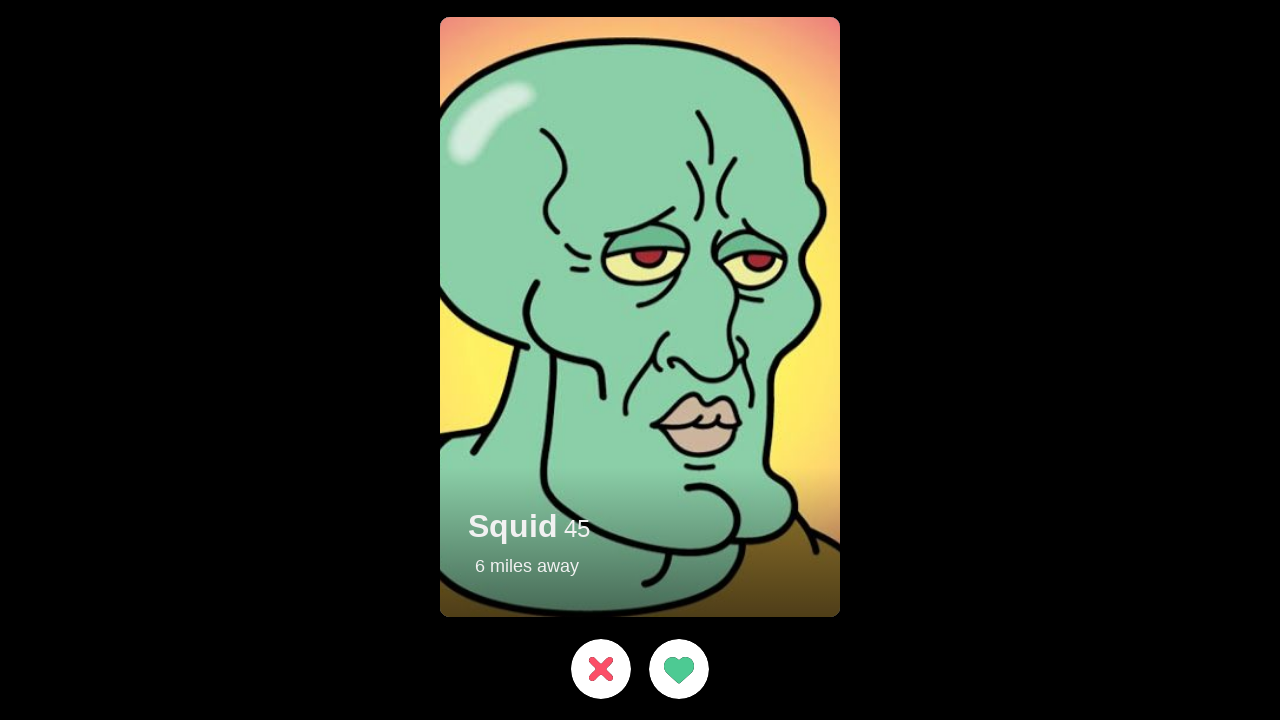

Clicked like button at (679, 669) on #like
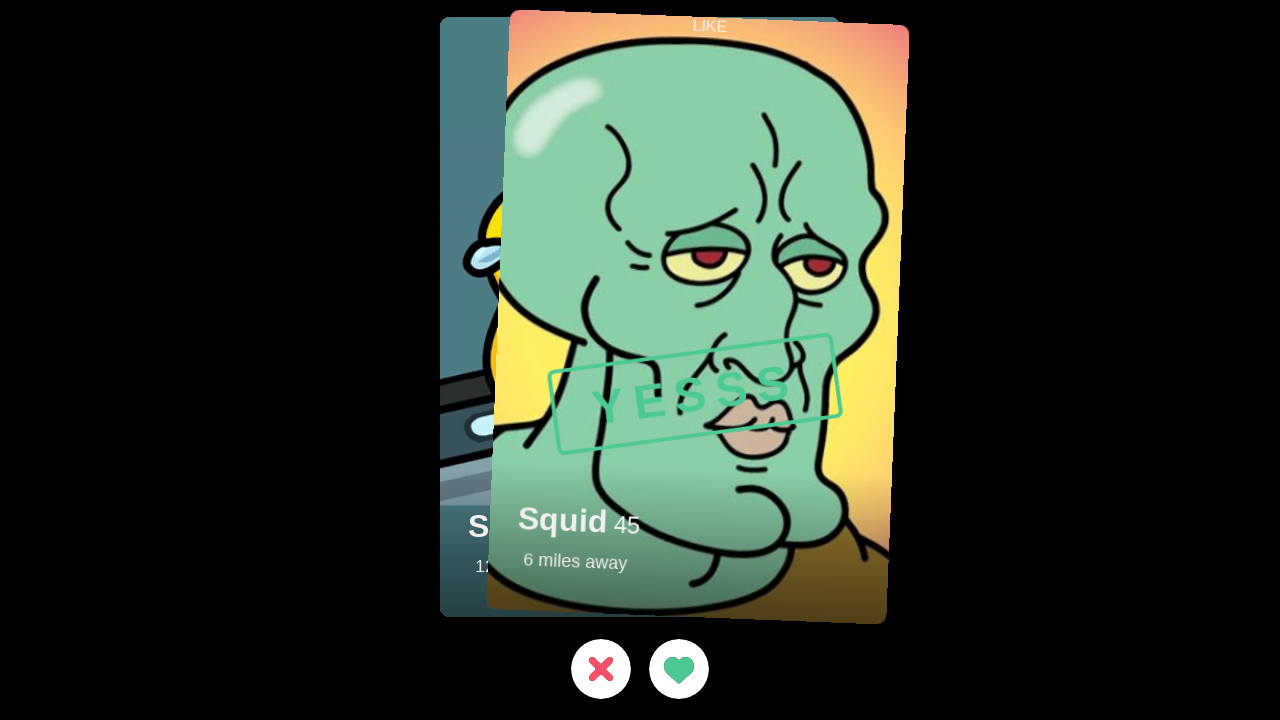

Clicked dislike button at (601, 669) on #hate
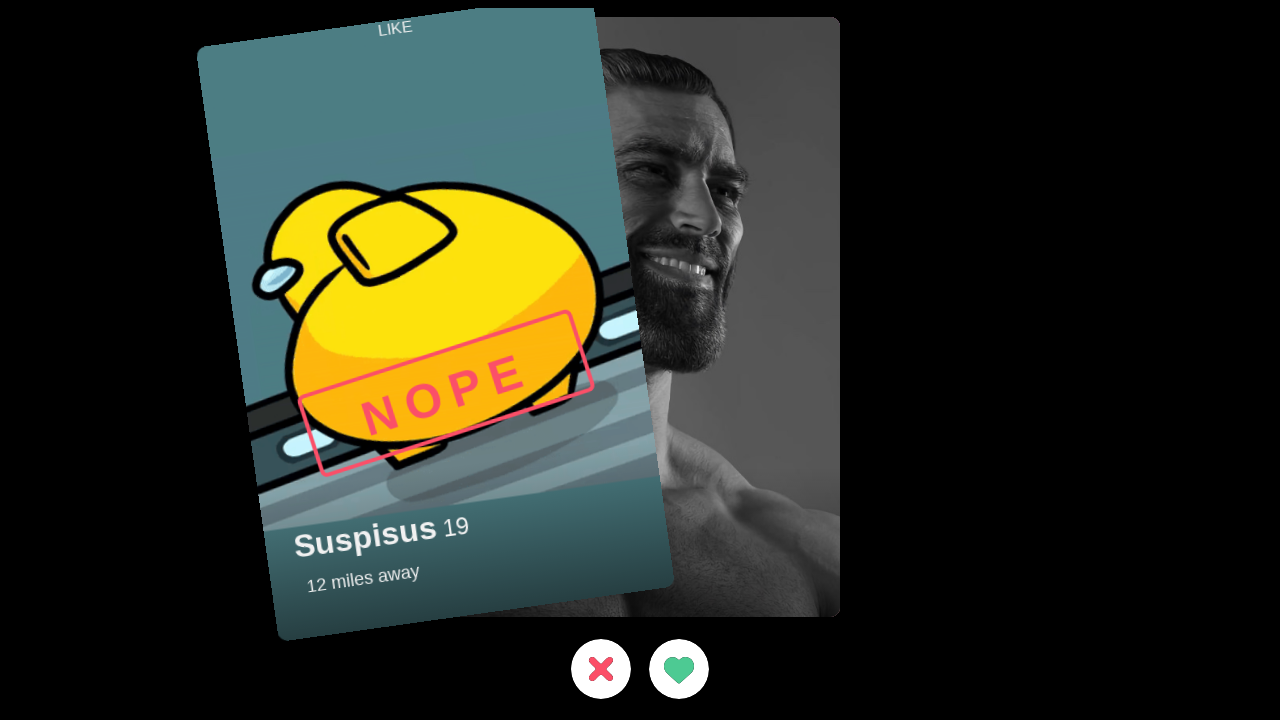

Clicked like button at (679, 669) on #like
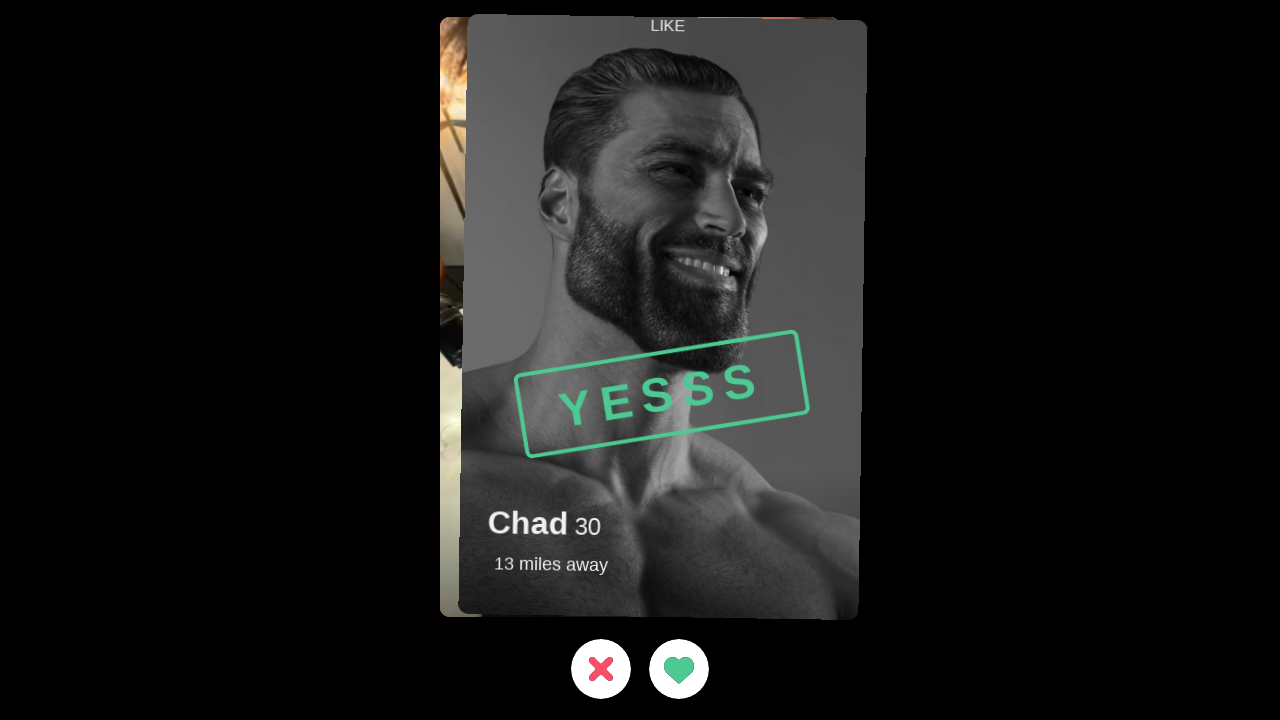

Clicked dislike button at (601, 669) on #hate
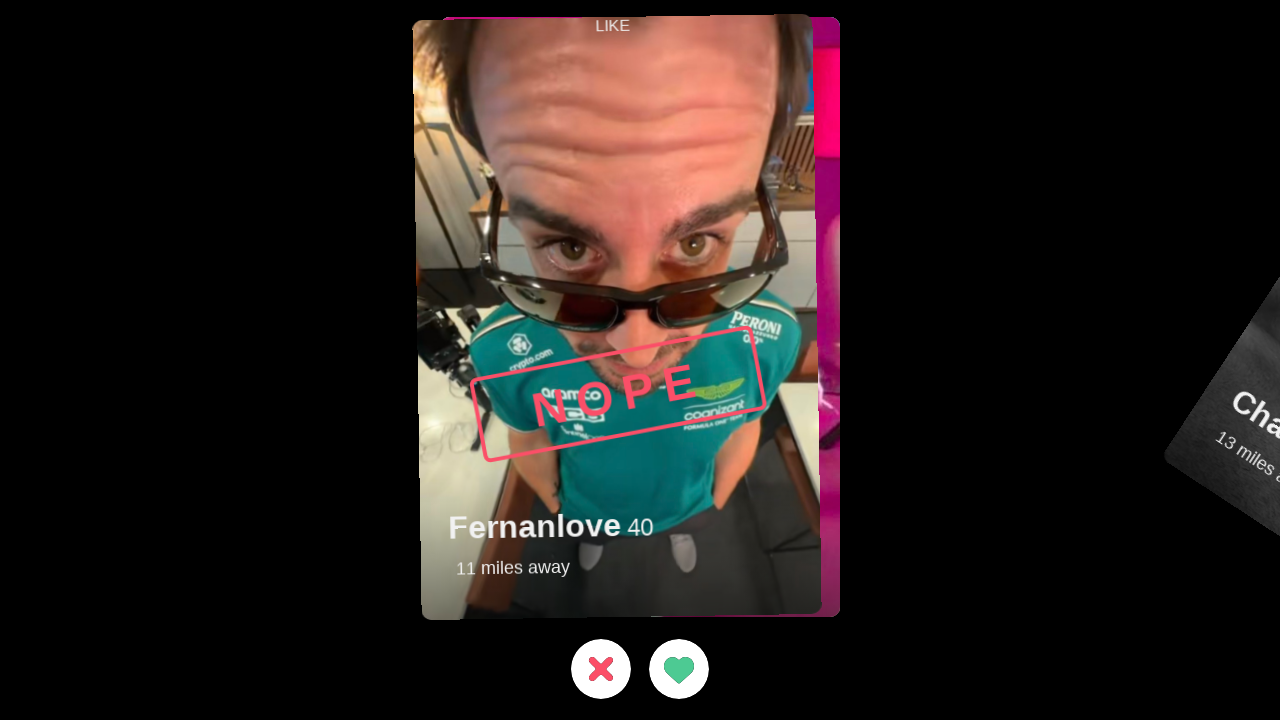

Clicked like button at (679, 669) on #like
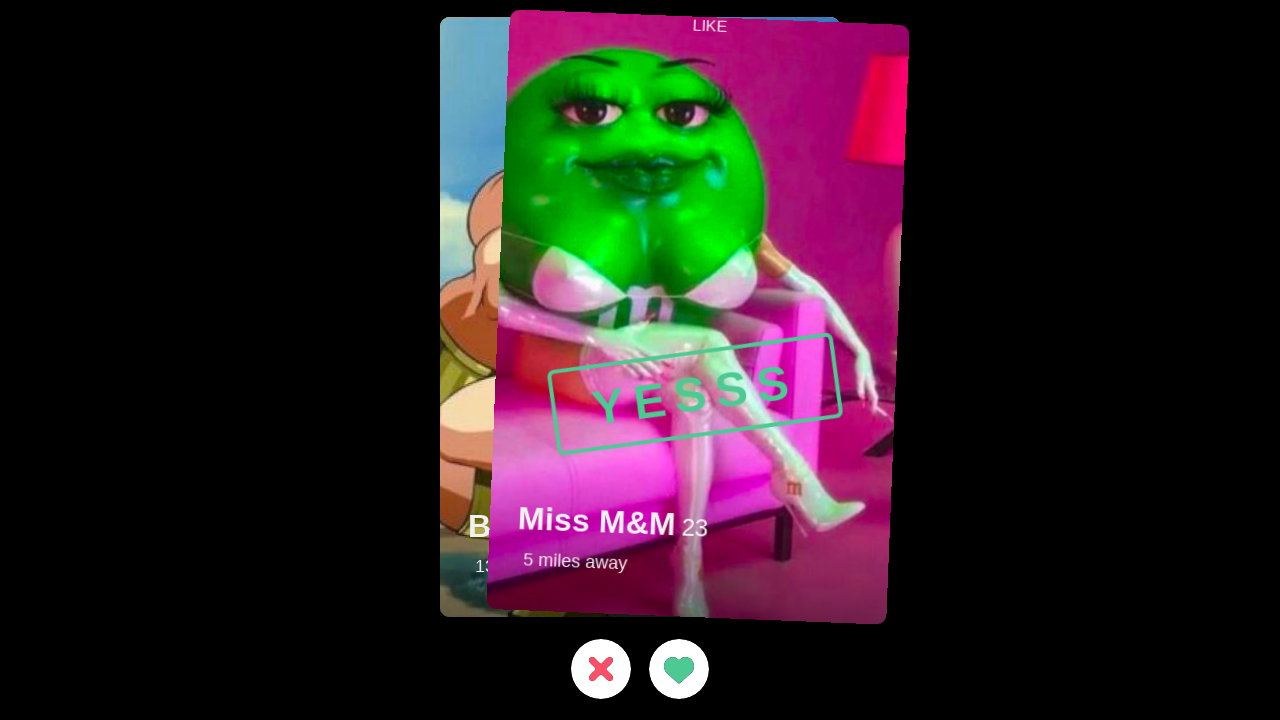

Clicked dislike button at (601, 669) on #hate
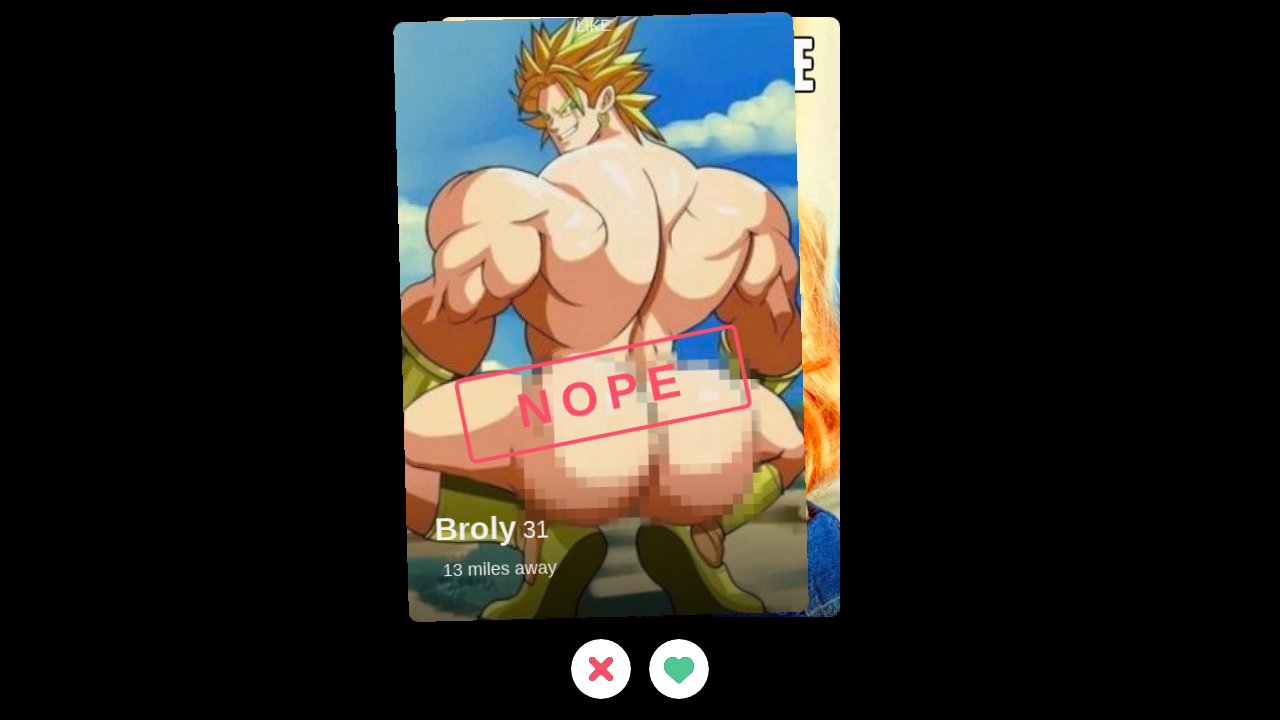

Clicked like button at (679, 669) on #like
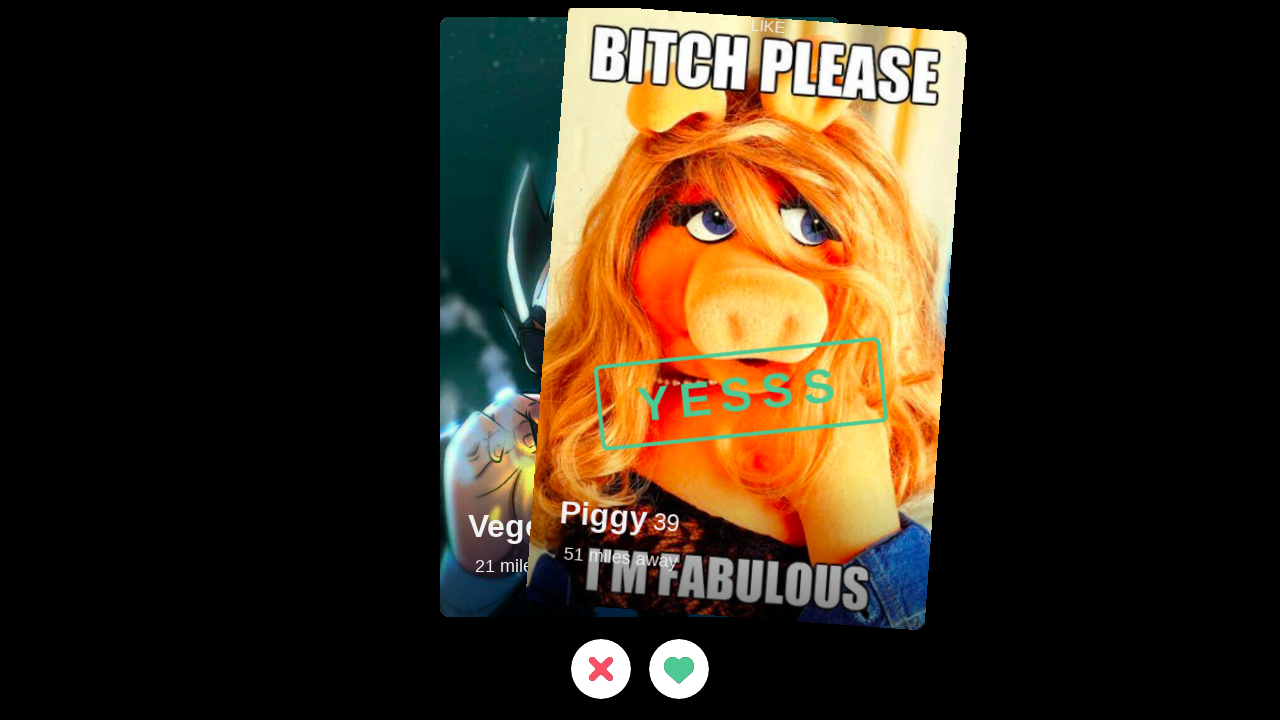

Clicked dislike button at (601, 669) on #hate
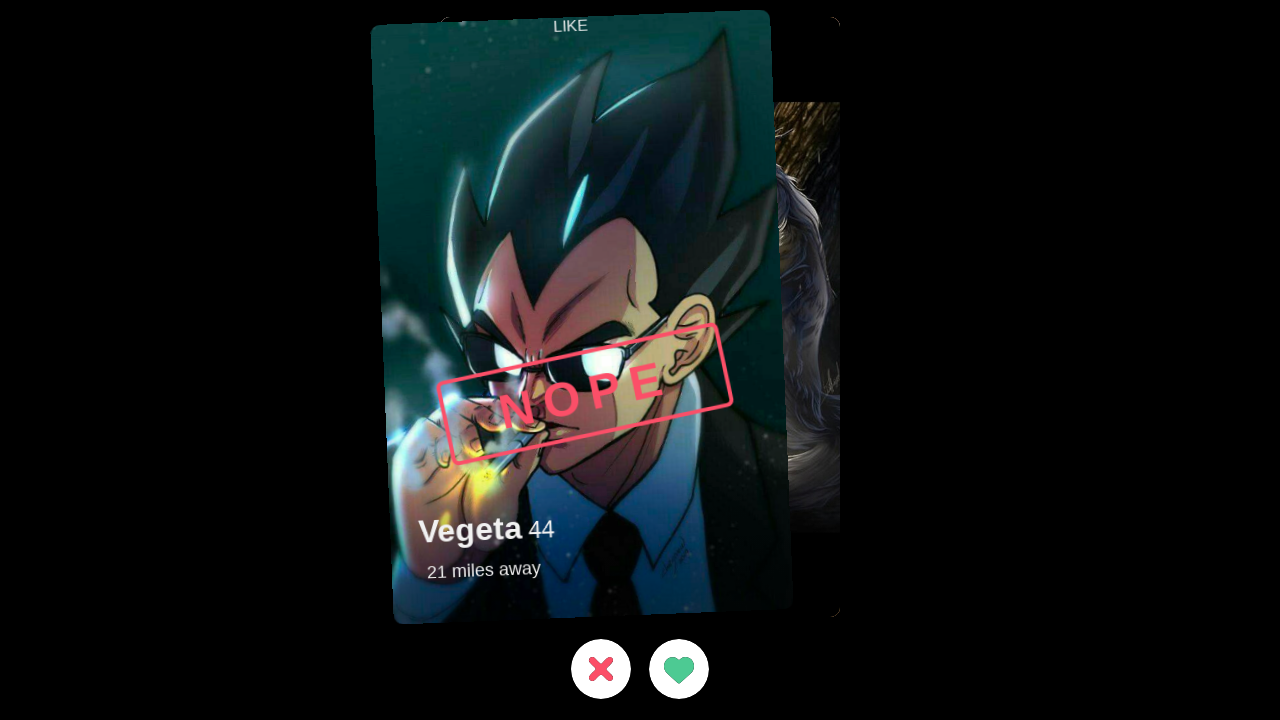

Clicked like button at (679, 669) on #like
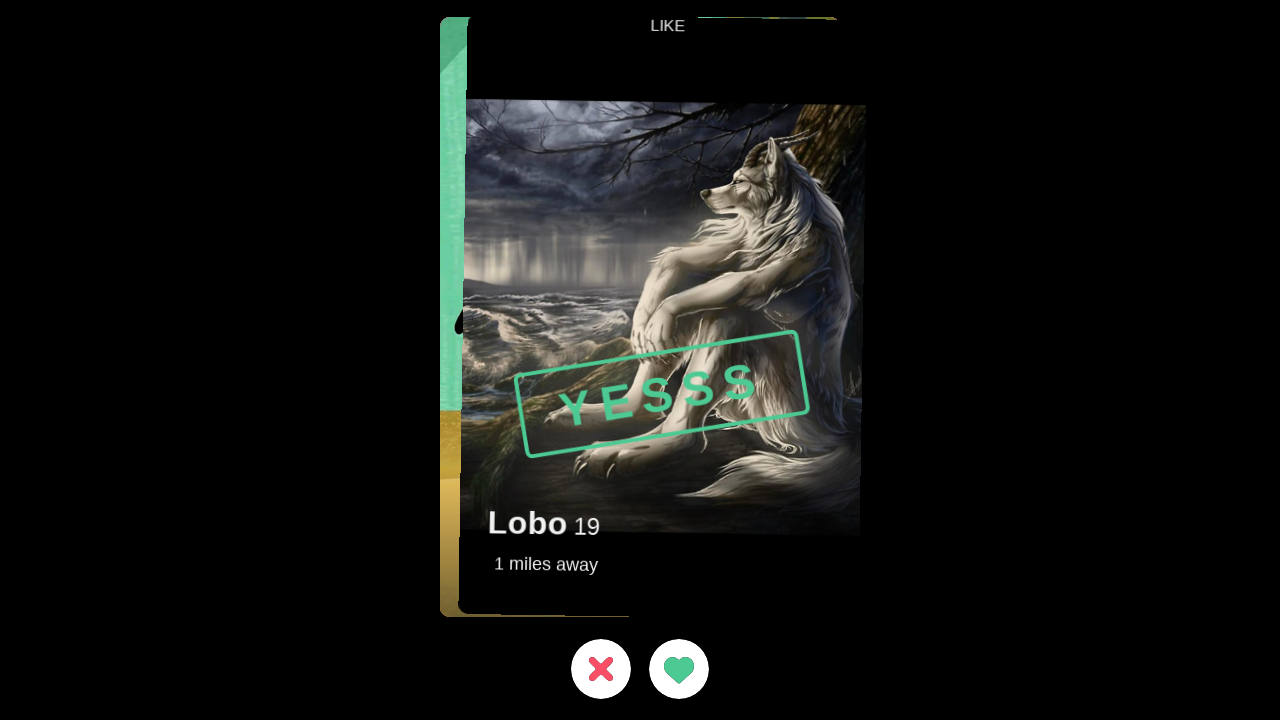

Clicked dislike button at (601, 669) on #hate
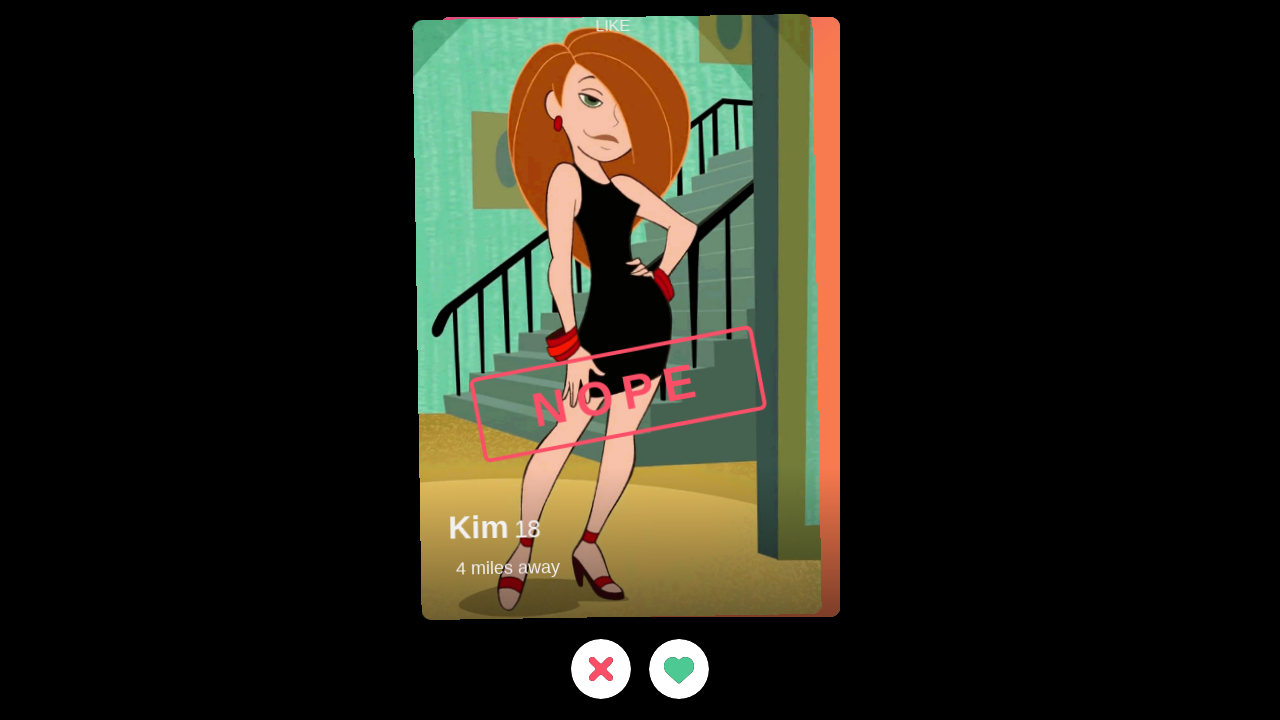

Clicked like button at (679, 669) on #like
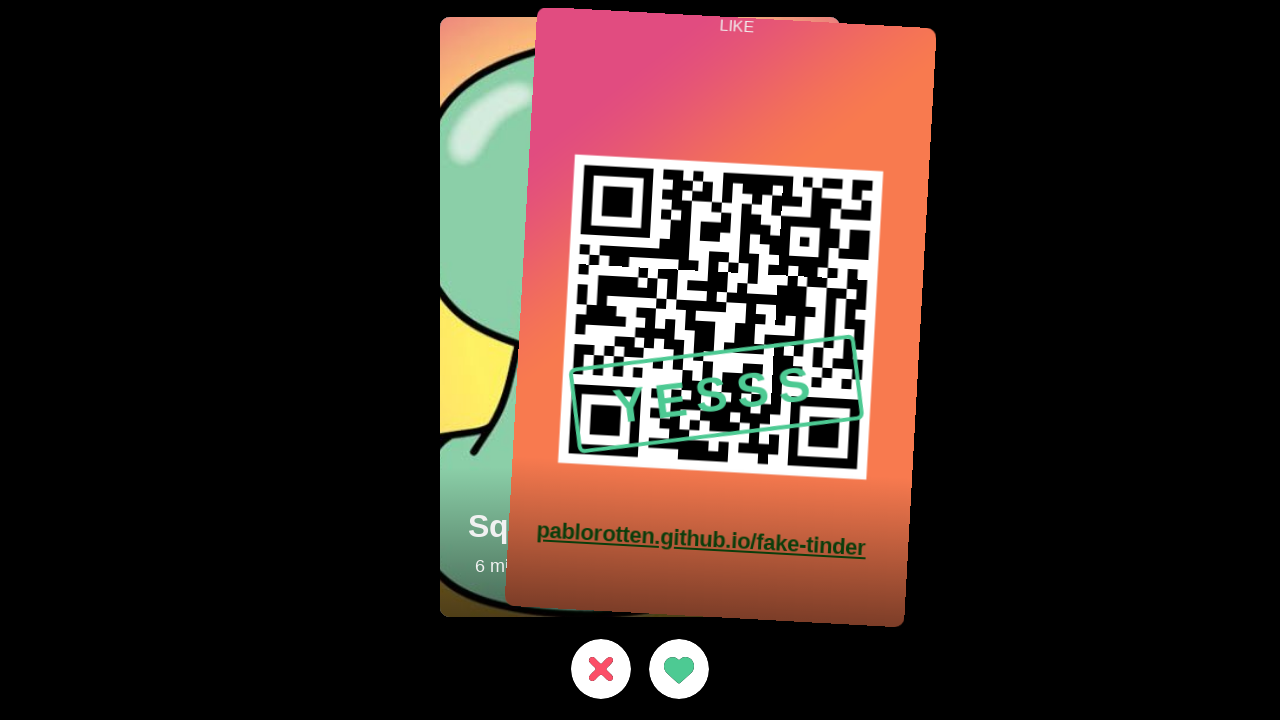

Clicked dislike button at (601, 669) on #hate
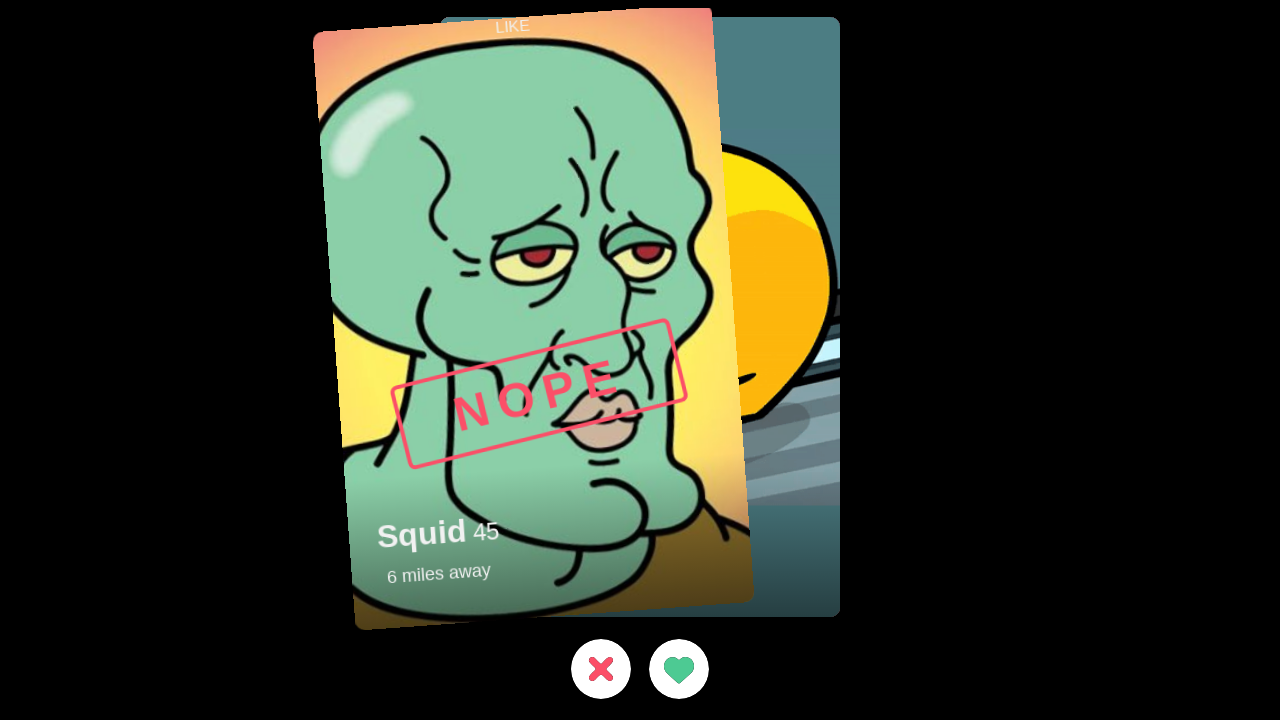

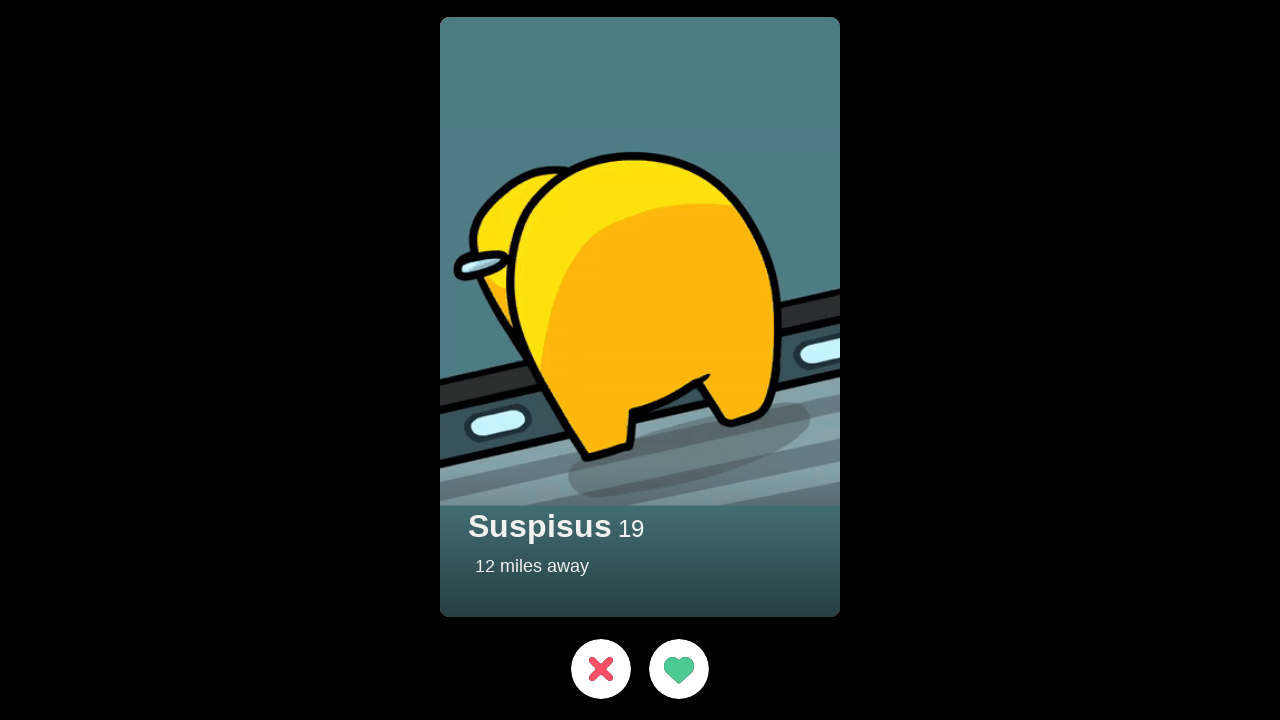